Tests form submission by clicking the submit button and verifying the success message

Starting URL: https://bonigarcia.dev/selenium-webdriver-java/web-form.html

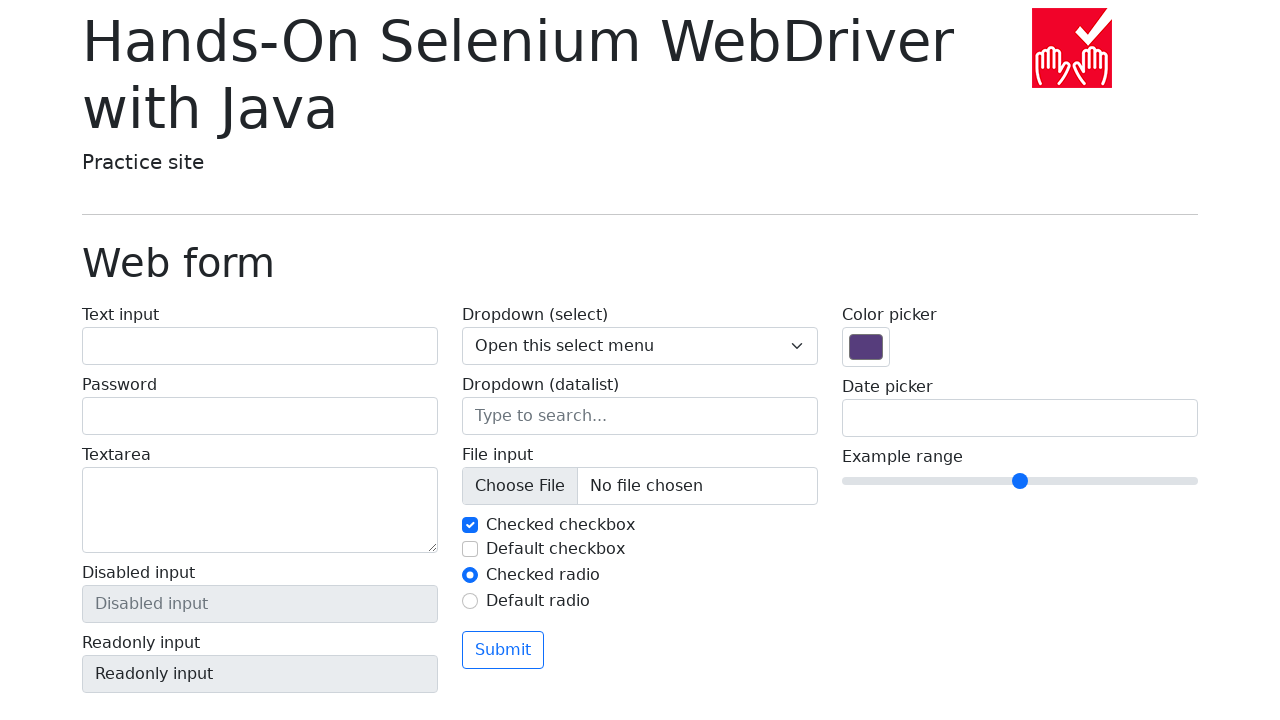

Clicked the submit button at (503, 650) on .btn.btn-outline-primary.mt-3
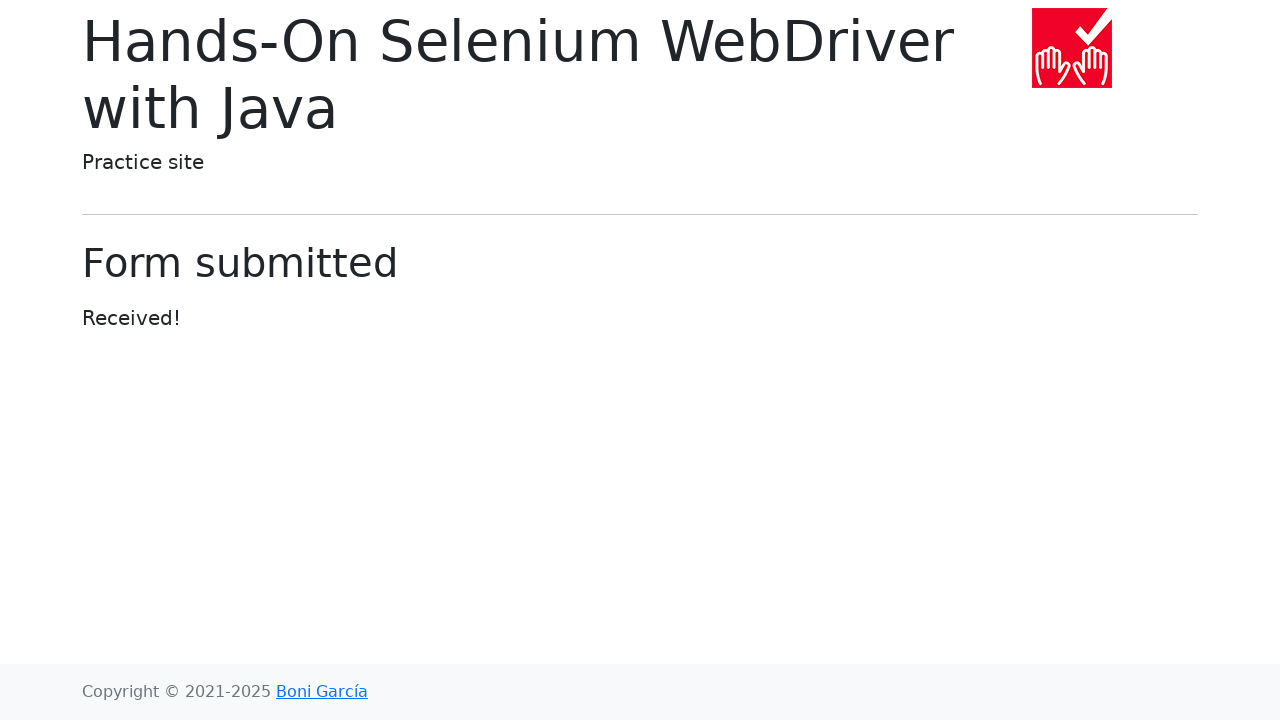

Success message element loaded
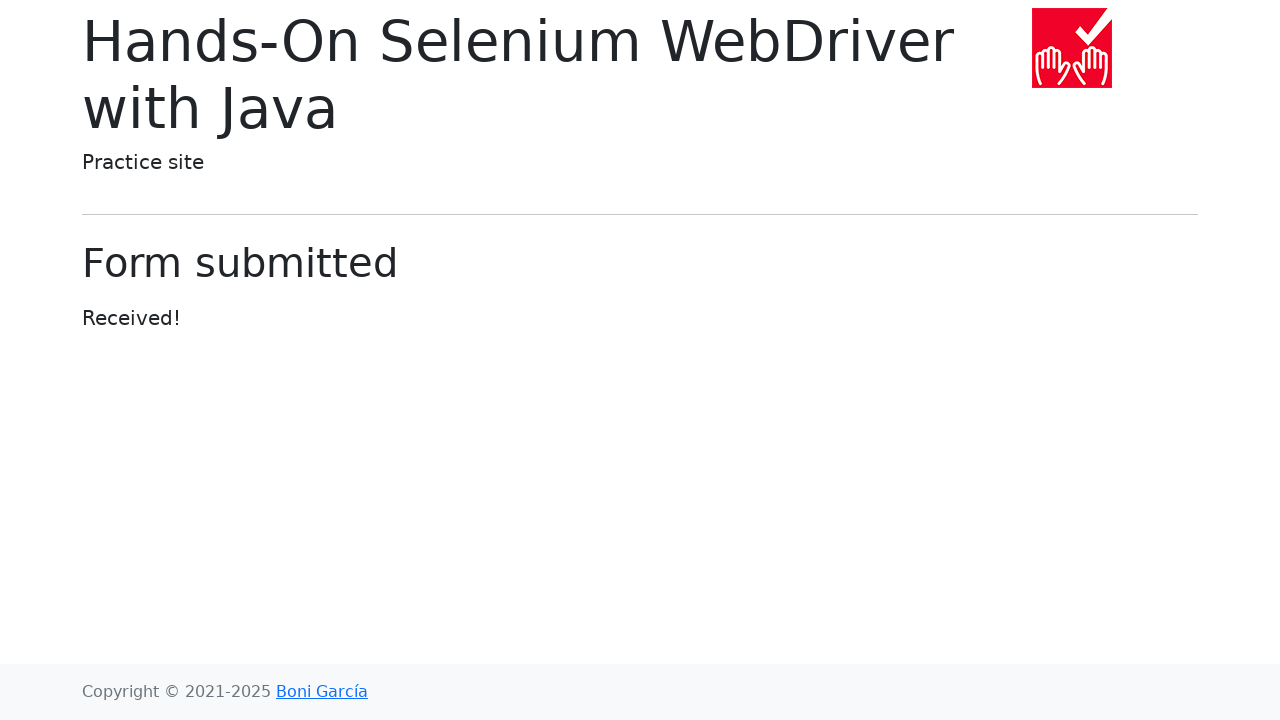

Verified success message displays 'Form submitted'
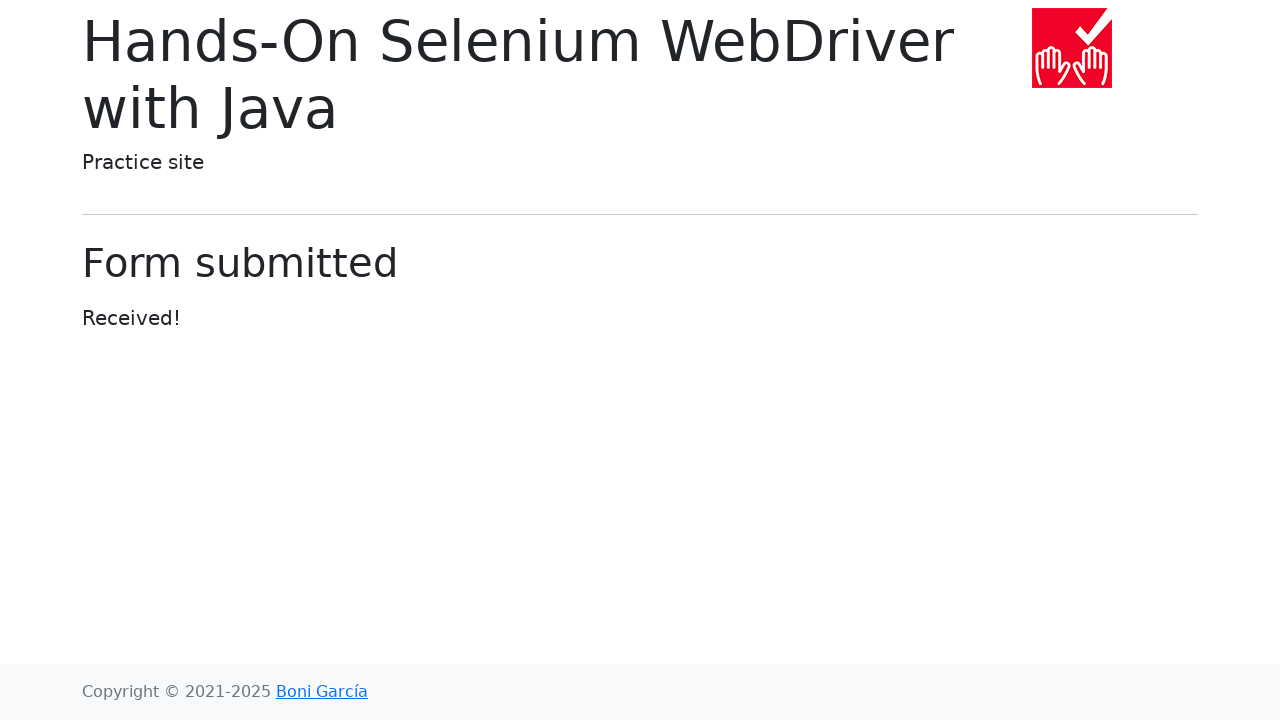

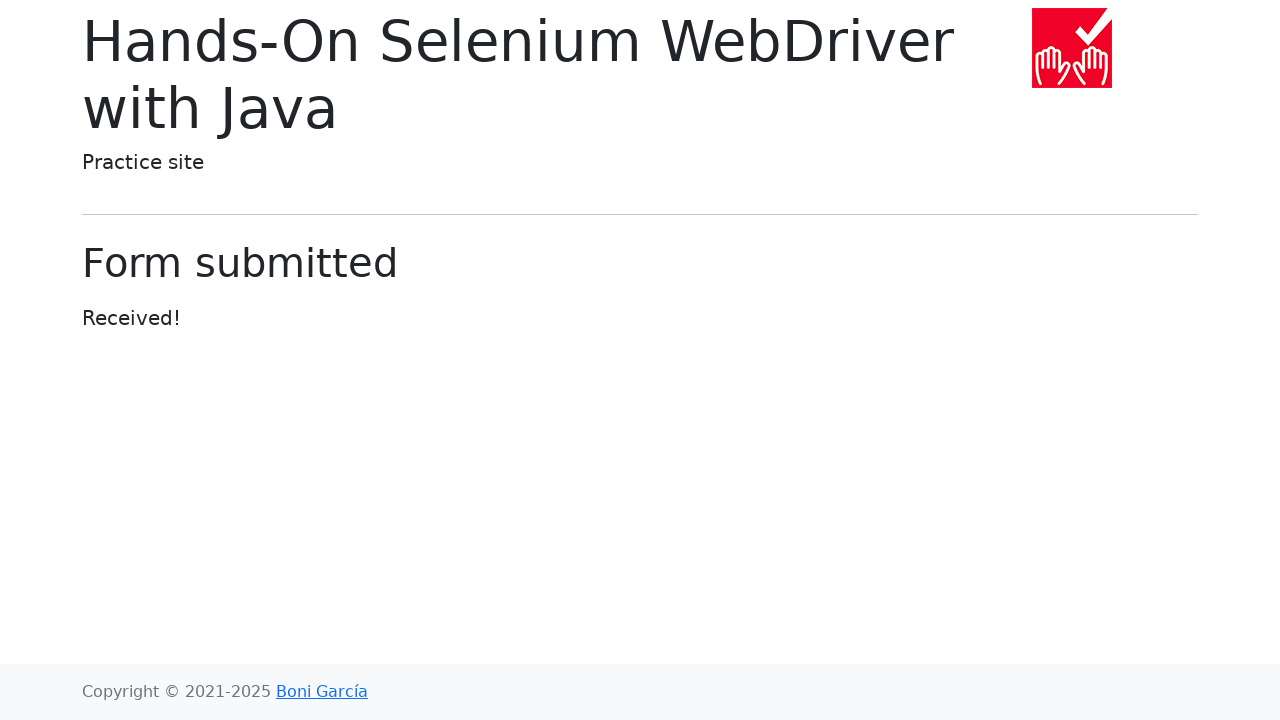